Tests right-click context menu handling by navigating to the context menu page, performing a context click, and accepting the alert

Starting URL: http://the-internet.herokuapp.com/

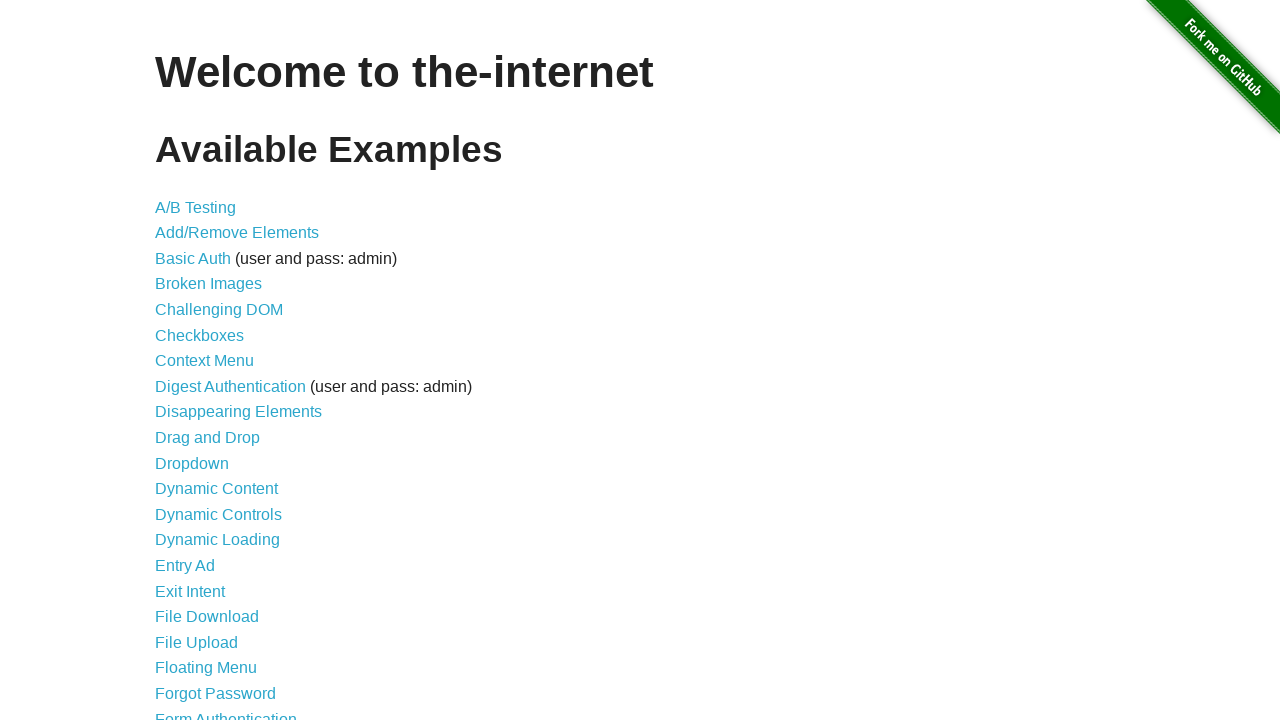

Clicked on Context Menu link in navigation at (204, 361) on xpath=//div[@id='content']/ul/li[7]/a
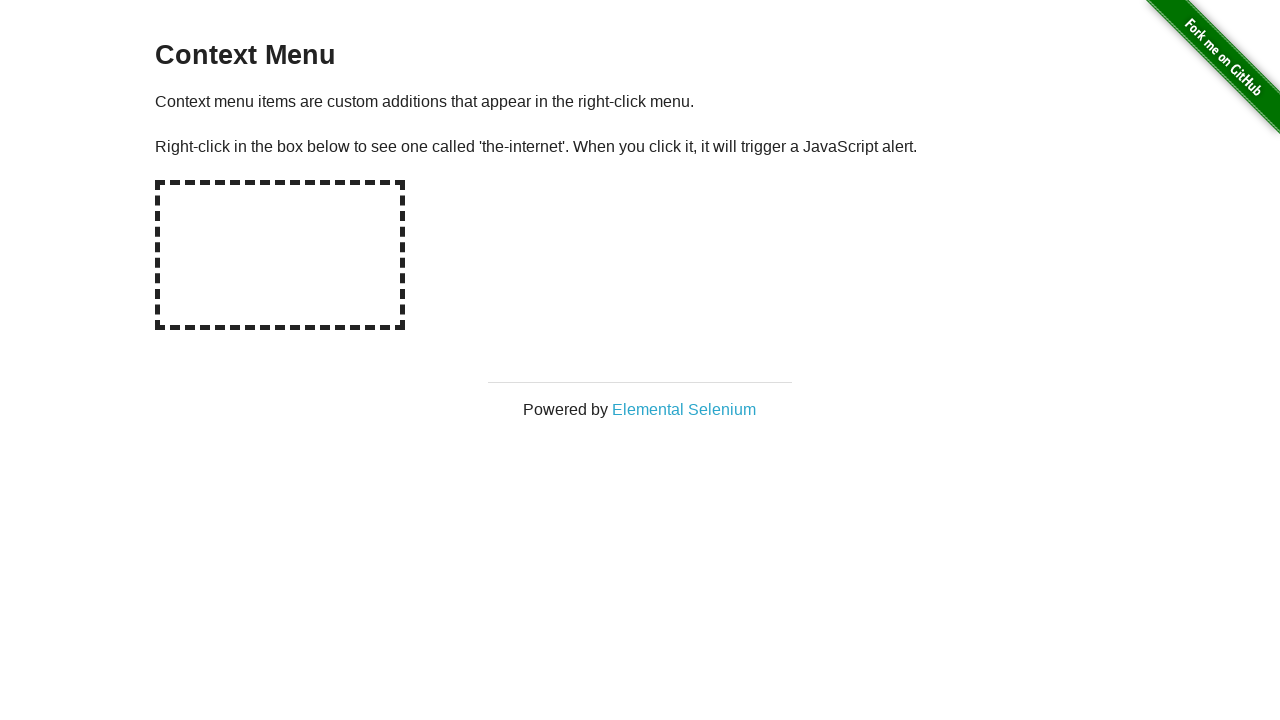

Right-clicked on the hot-spot element to trigger context menu at (280, 255) on #hot-spot
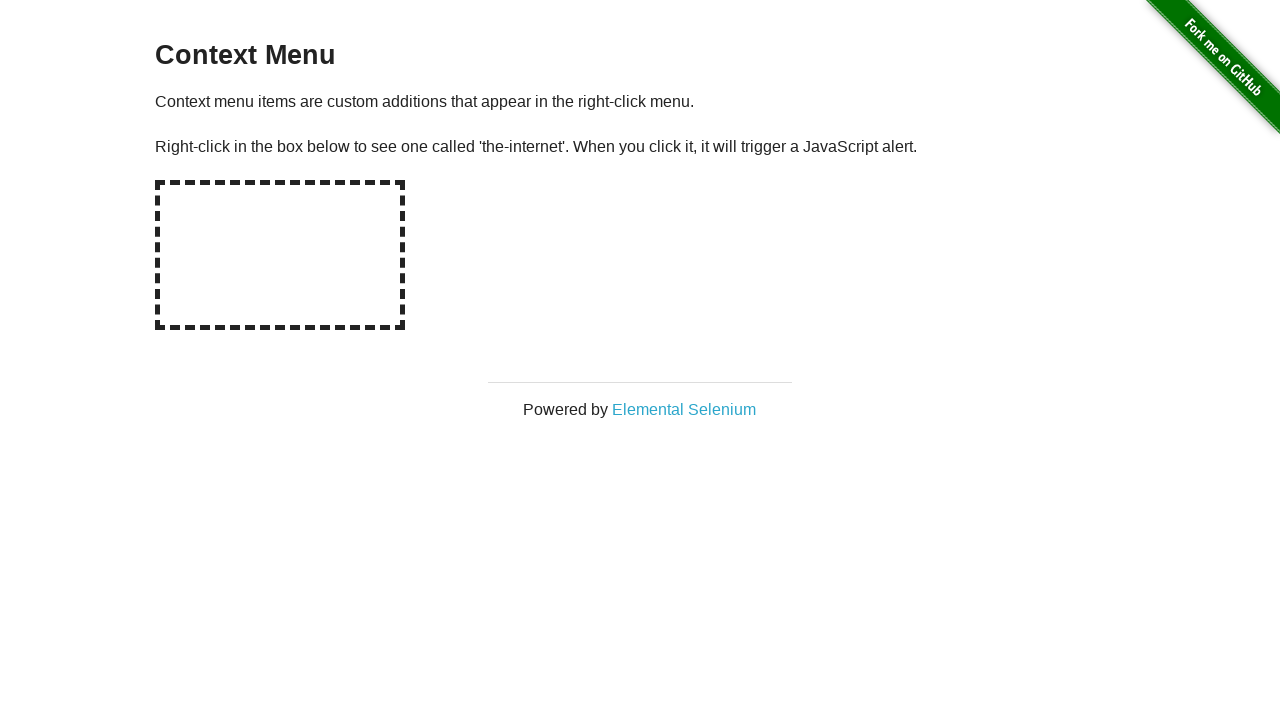

Set up dialog handler to accept the alert
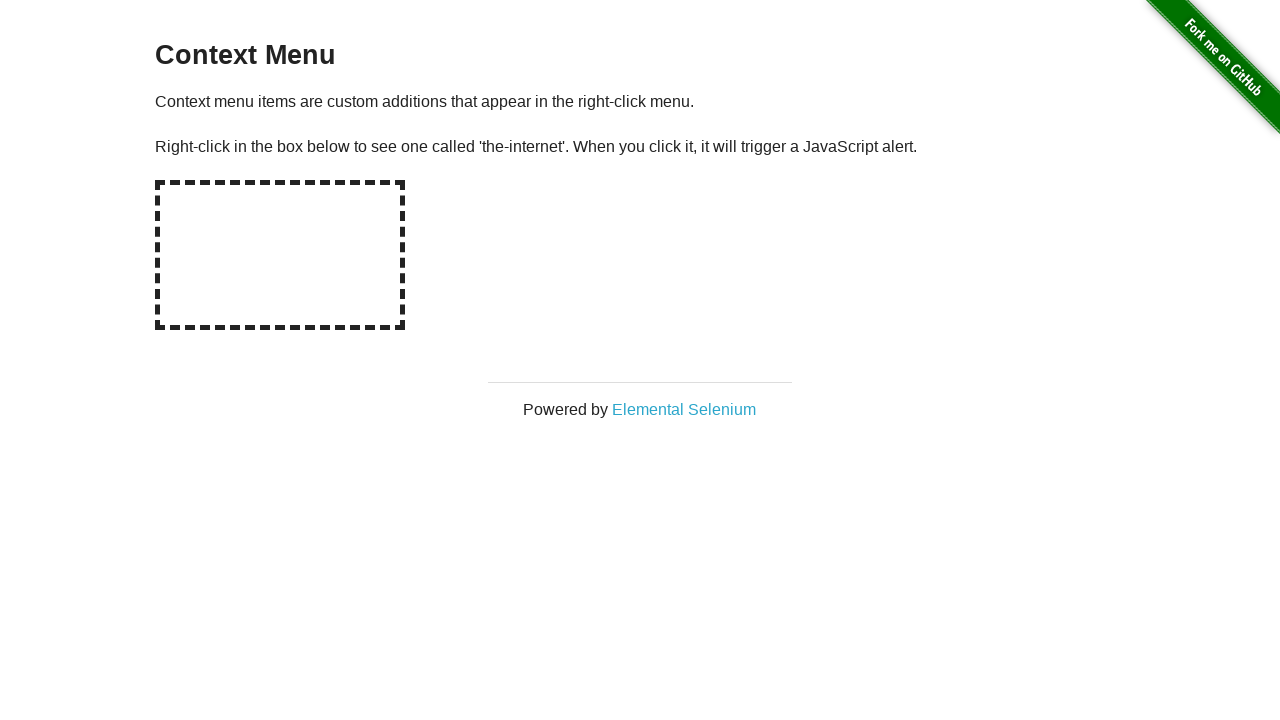

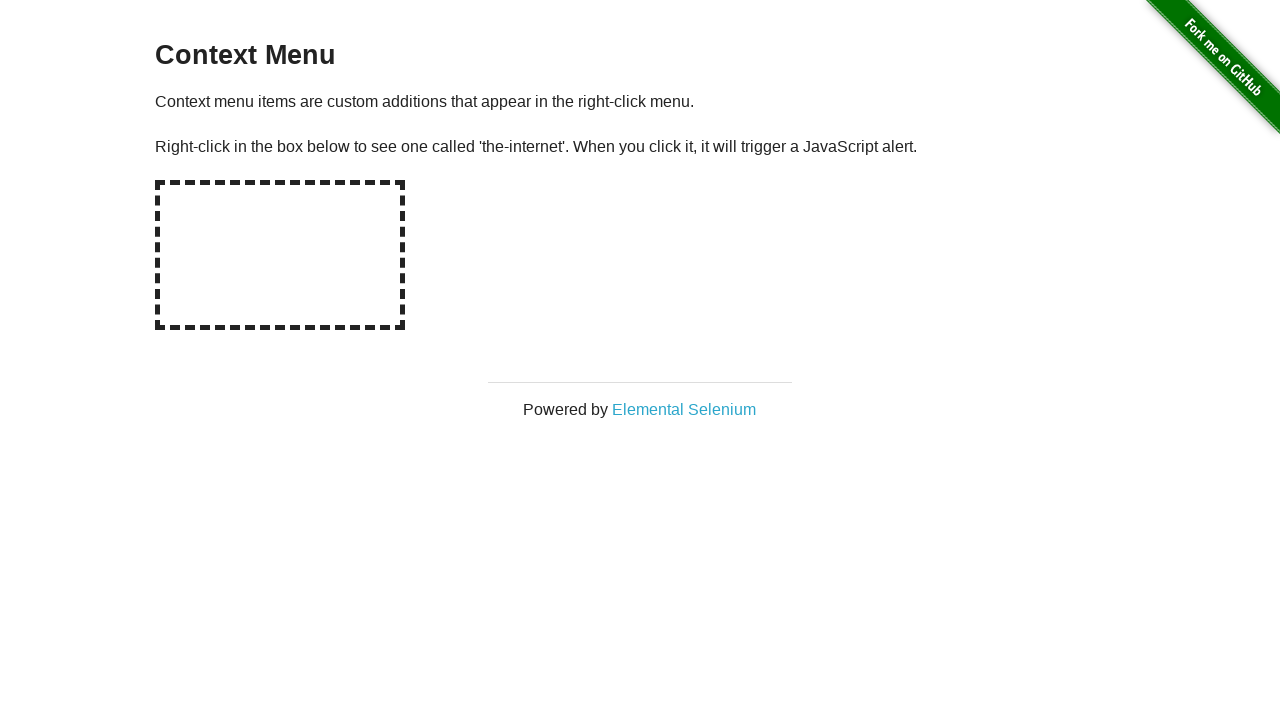